Fills out and submits a complete student registration form with personal details, subjects, hobbies, and address information

Starting URL: https://demoqa.com/automation-practice-form

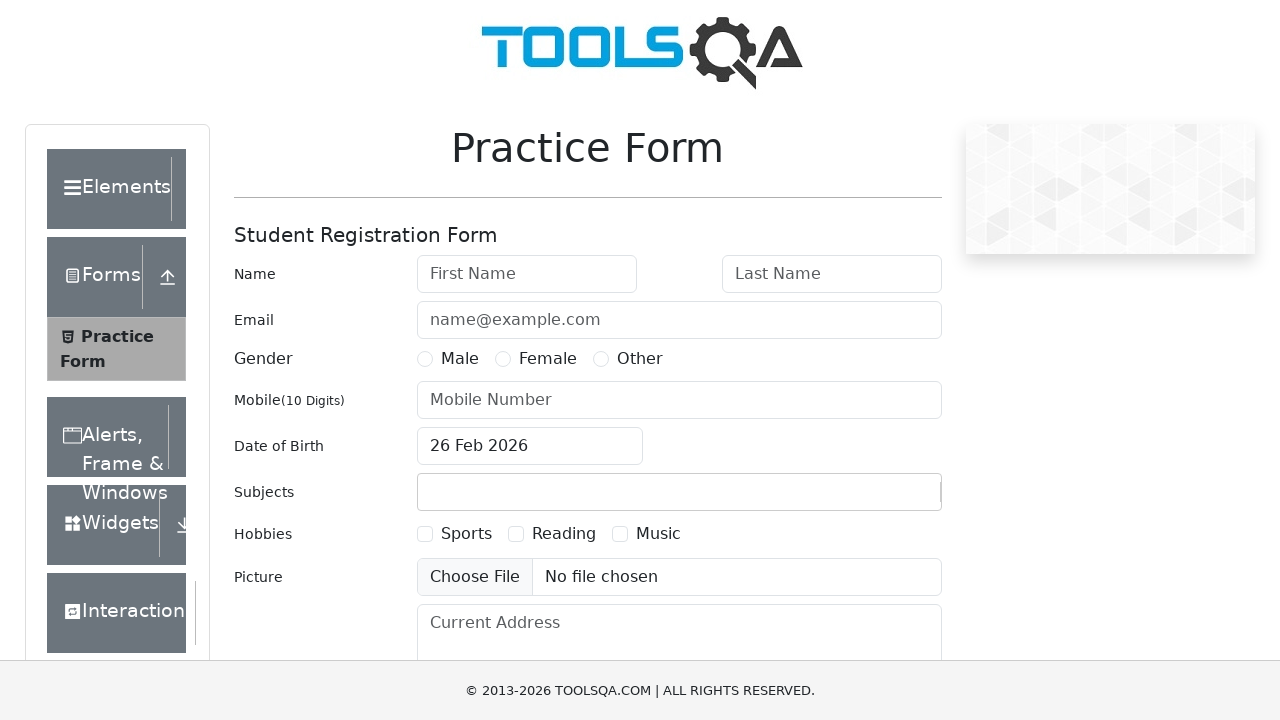

Filled first name field with 'Mariya' on #firstName
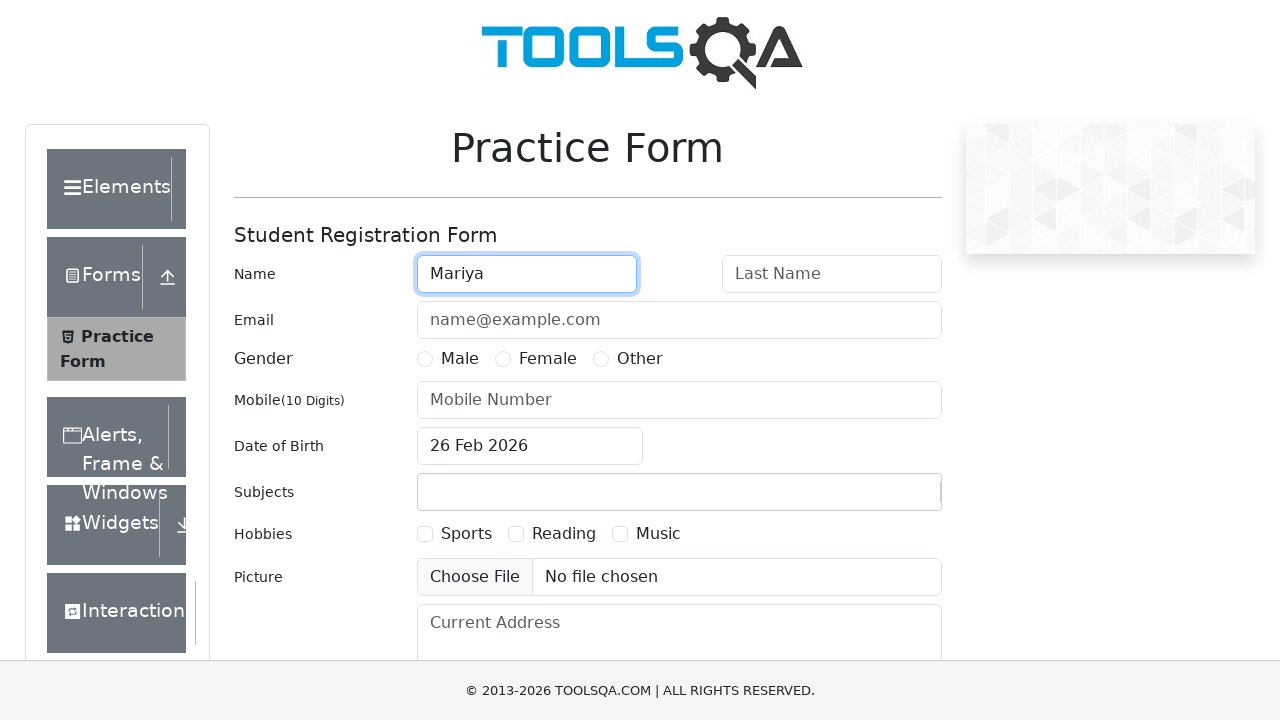

Filled last name field with 'Korzhavina' on #lastName
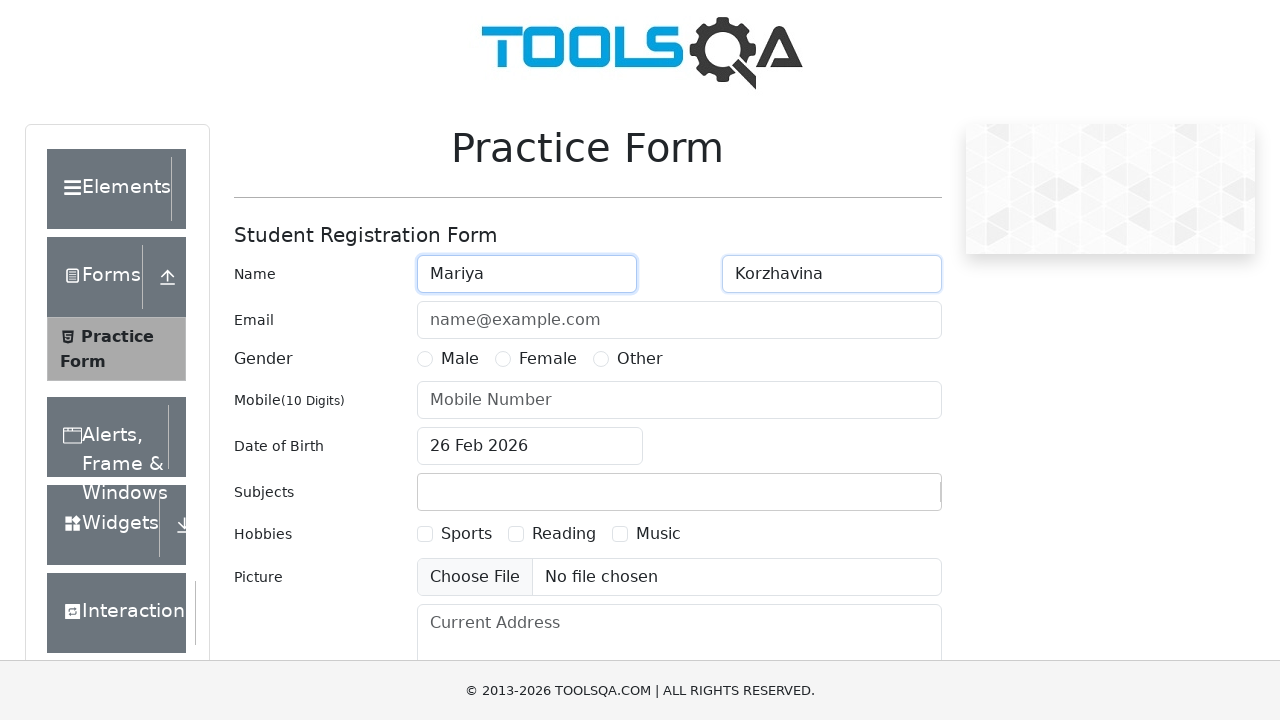

Filled email field with 'm.s.korzhavina@gmail.com' on #userEmail
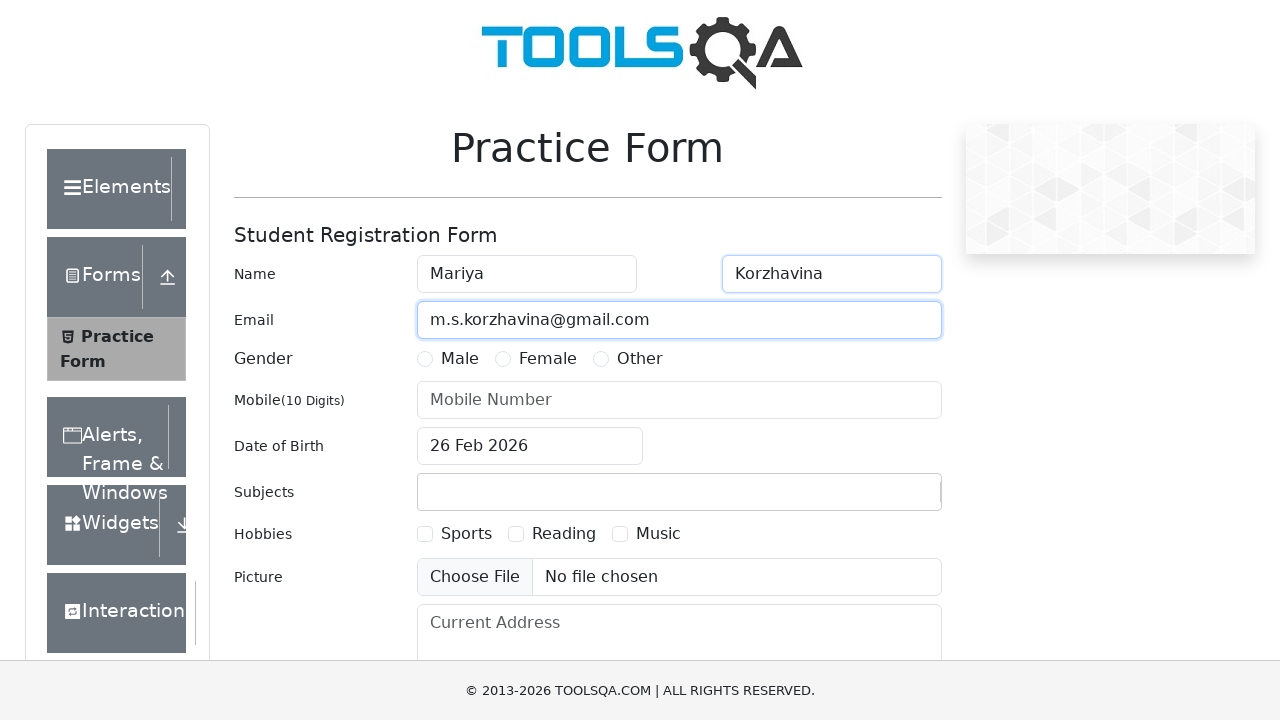

Selected Female gender at (536, 359) on xpath=//*[@id='genterWrapper']/div[2]/div[2]
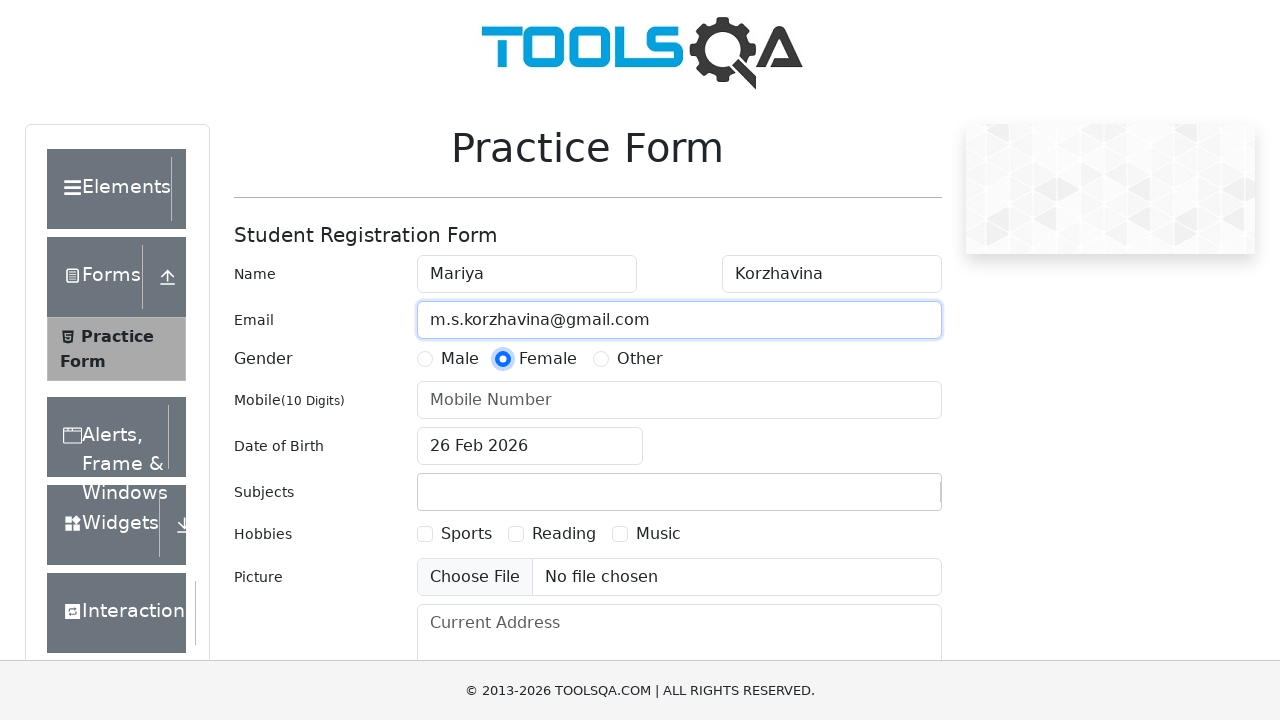

Filled mobile number field with '9529061505' on #userNumber
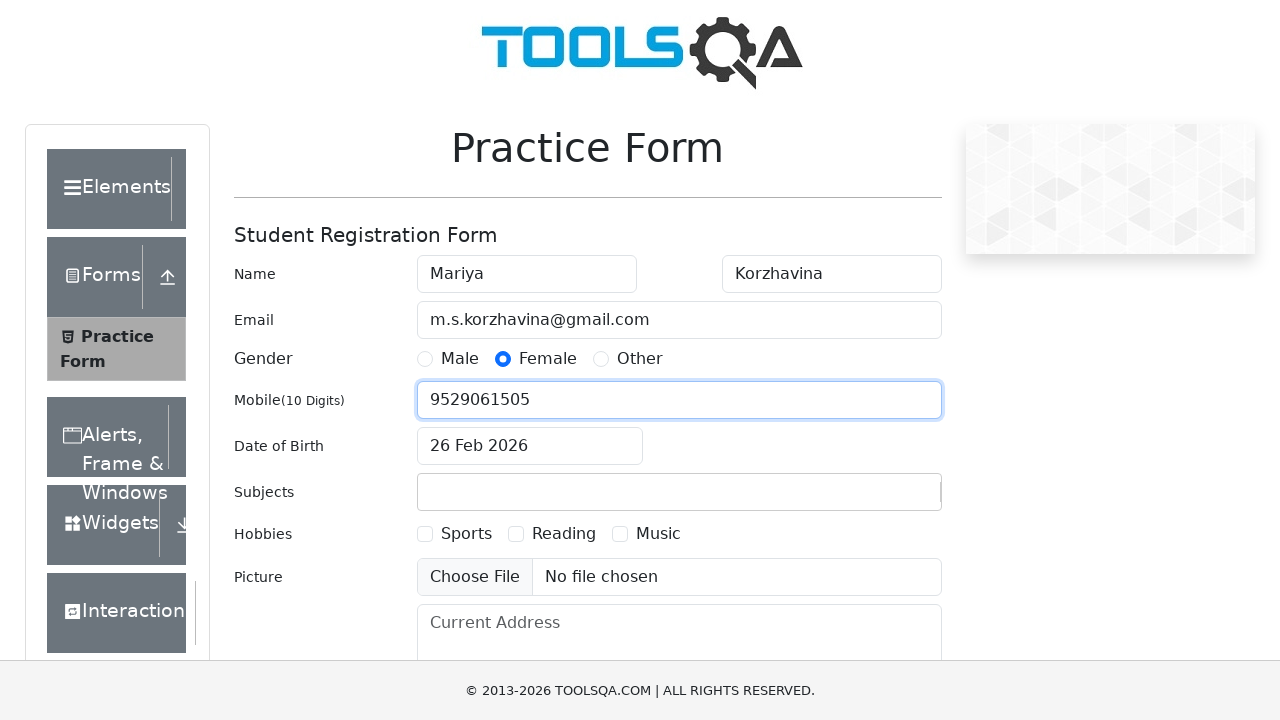

Clicked date of birth input field to open date picker at (530, 446) on #dateOfBirthInput
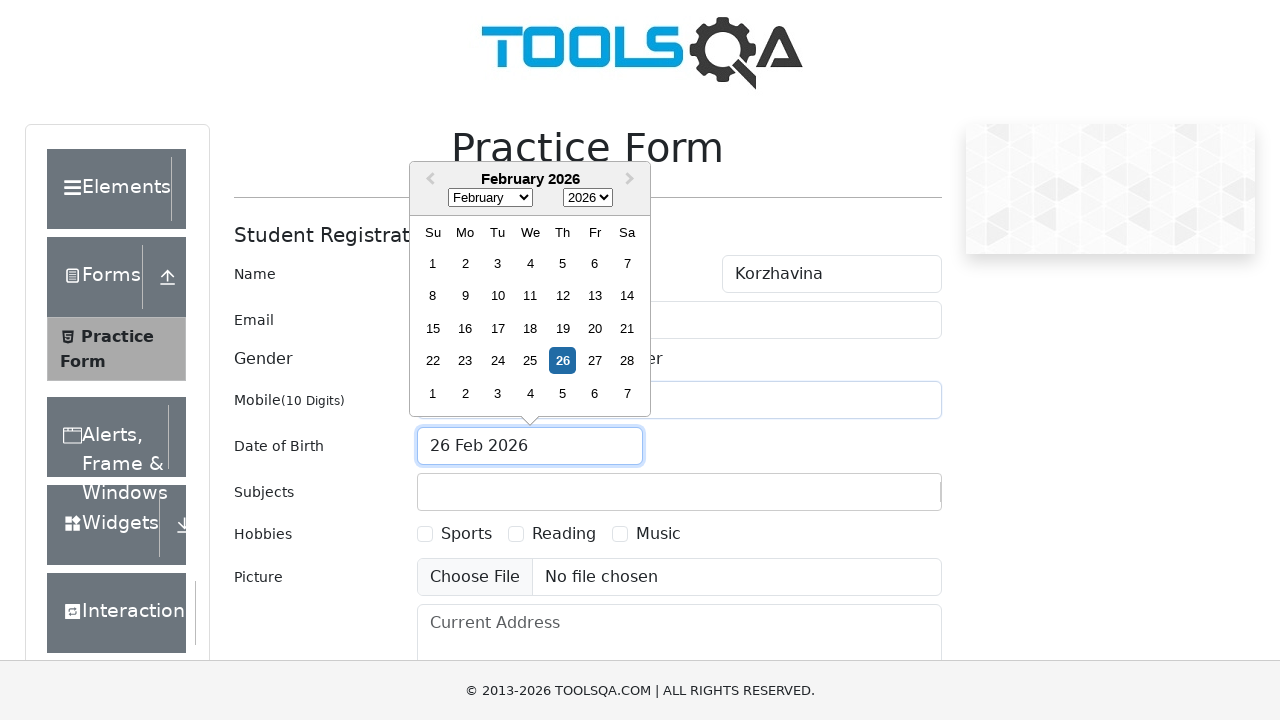

Selected year 1987 from date picker on //select[@class='react-datepicker__year-select']
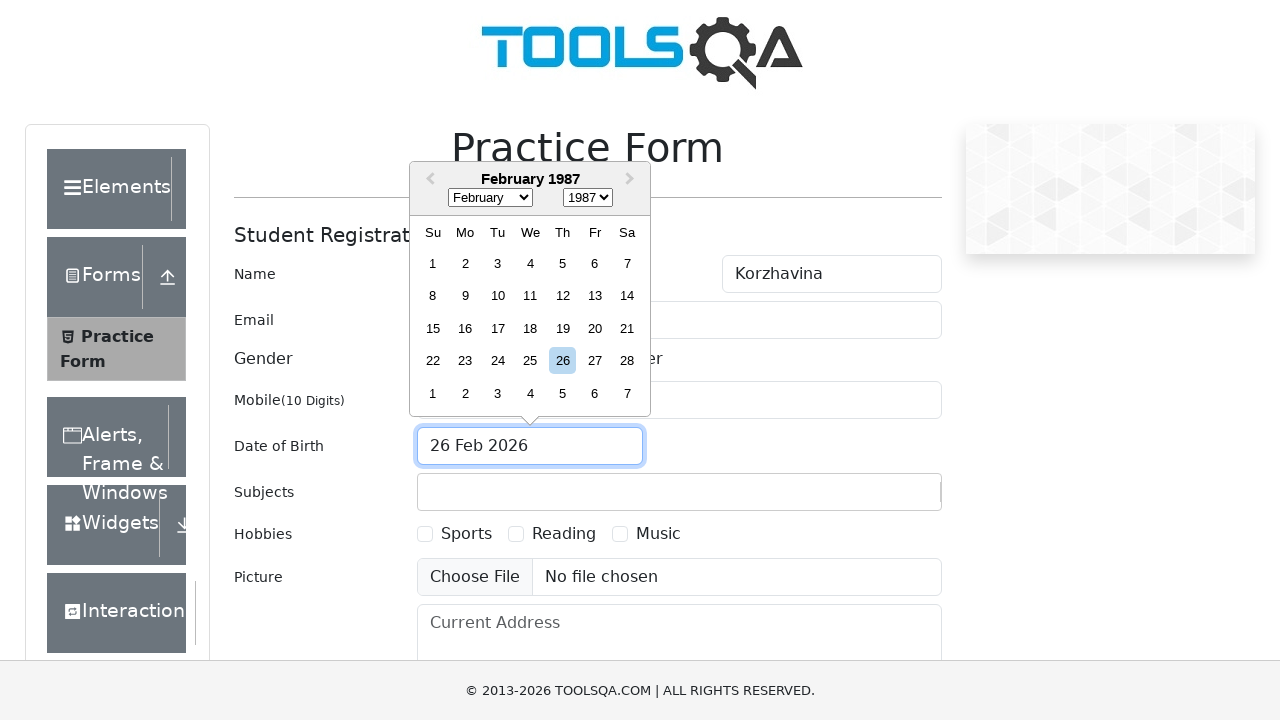

Selected month 6 (July) from date picker on //select[@class='react-datepicker__month-select']
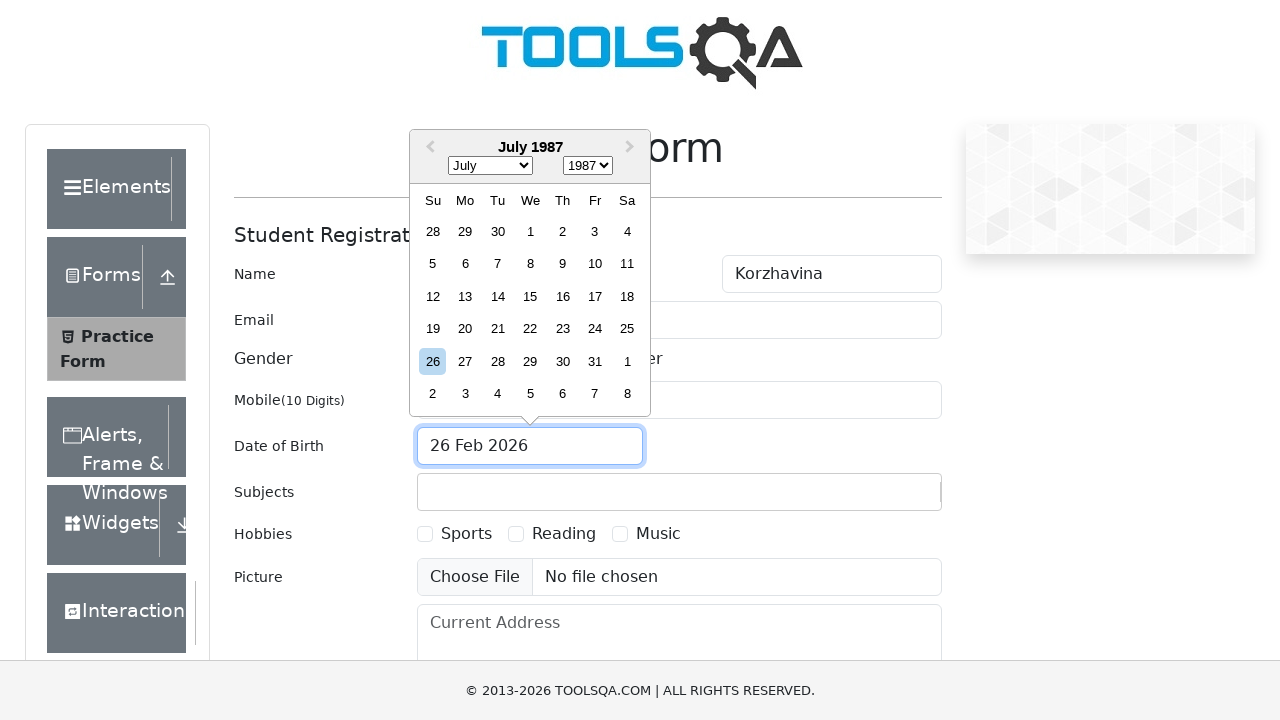

Selected day 1st from date picker (July 1st, 1987) at (530, 231) on xpath=//div[@aria-label='Choose Wednesday, July 1st, 1987']
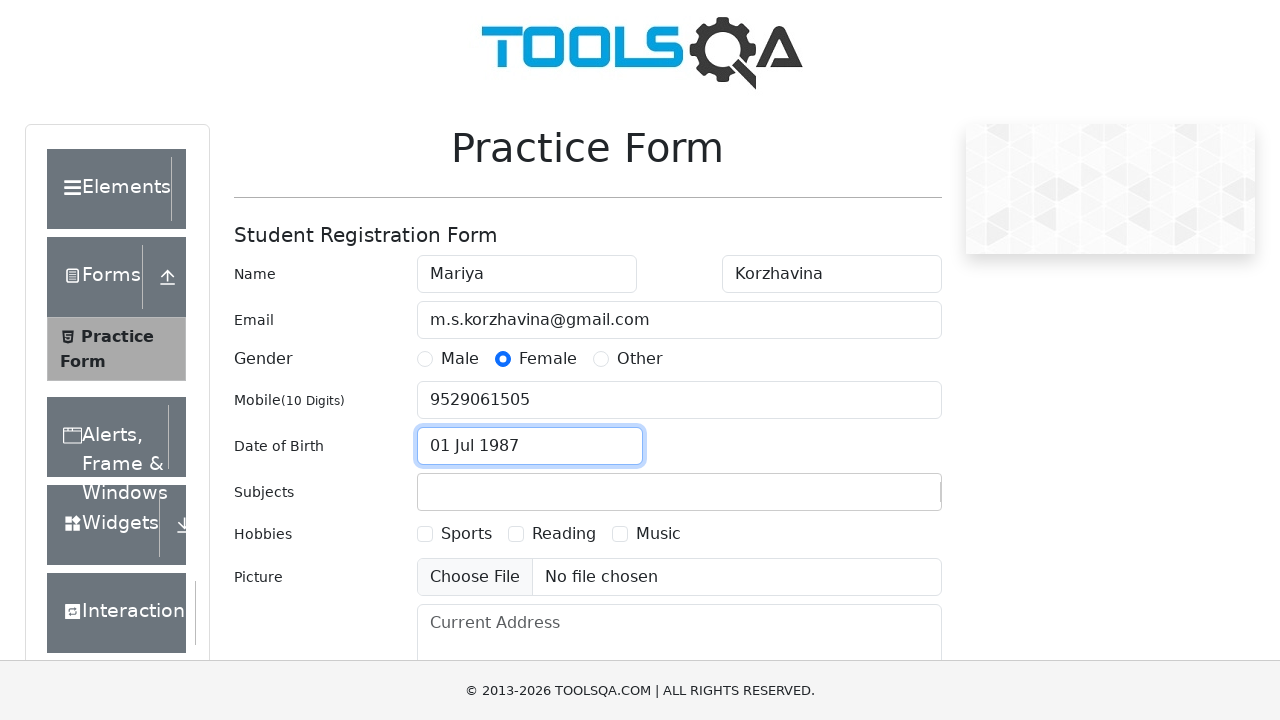

Clicked subjects input field at (430, 492) on #subjectsInput
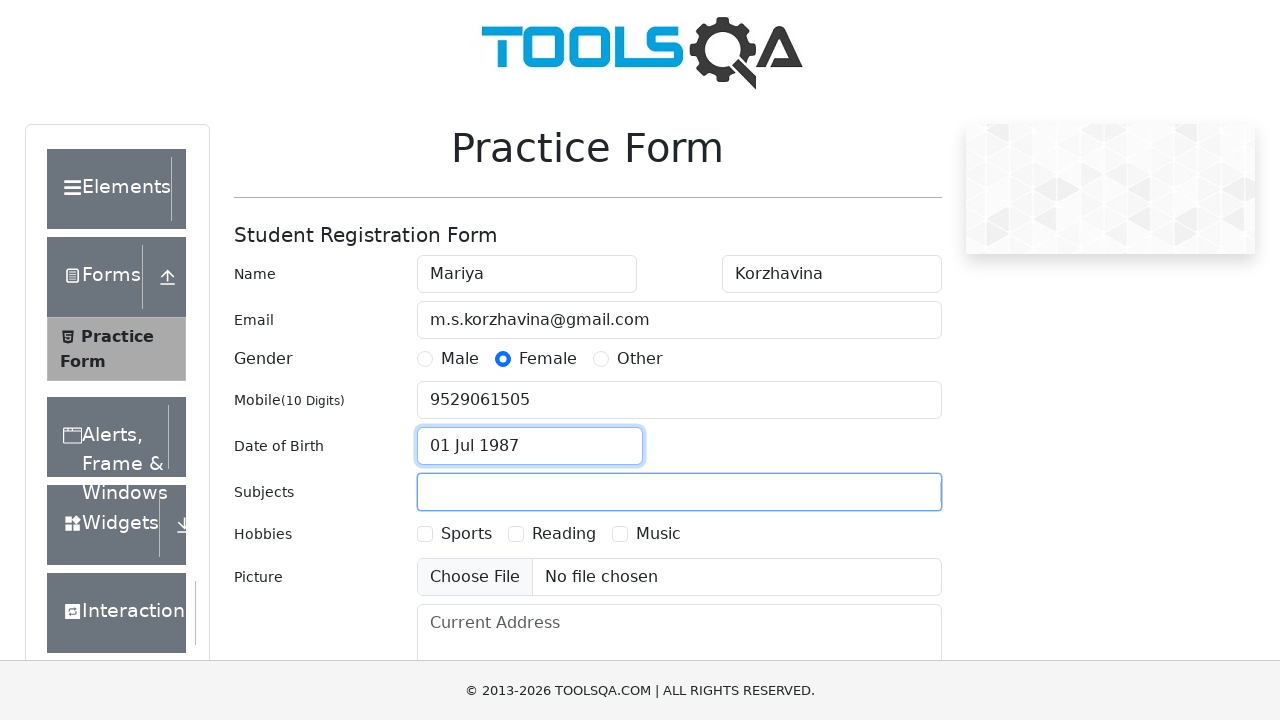

Filled subjects input with 'English' on #subjectsInput
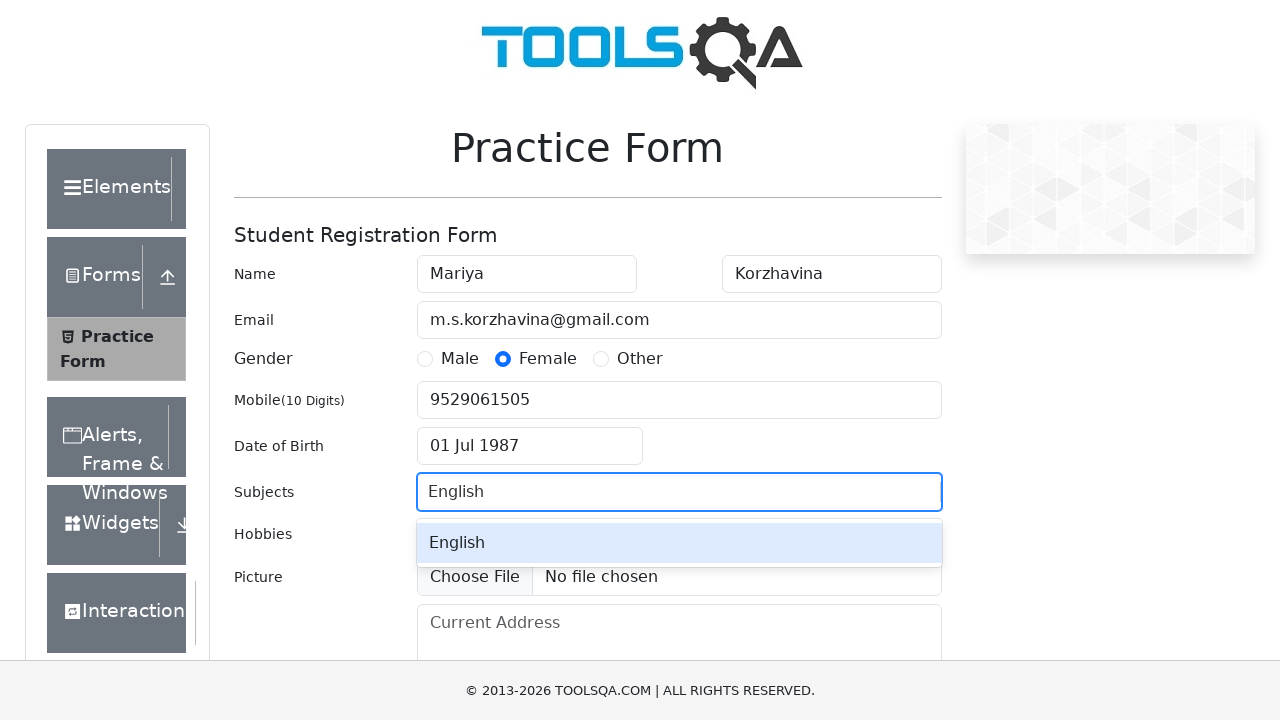

Pressed Enter to add English as a subject on #subjectsInput
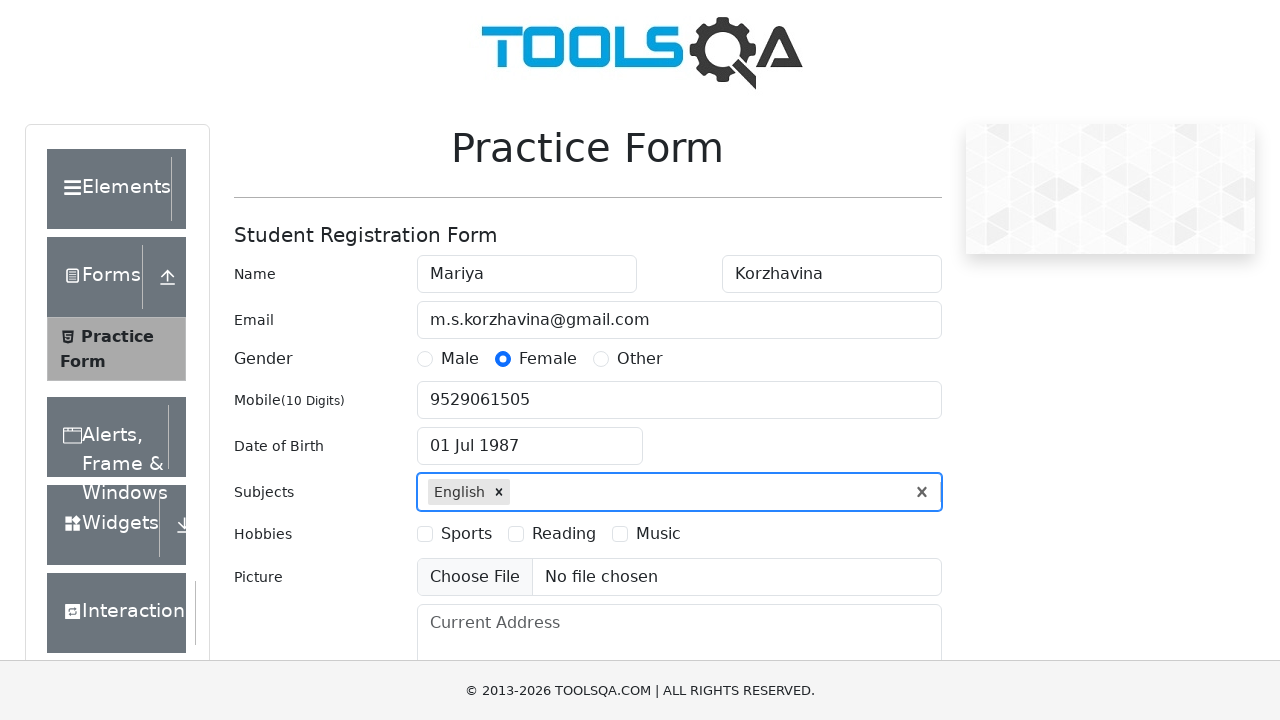

Filled subjects input with 'Maths' on #subjectsInput
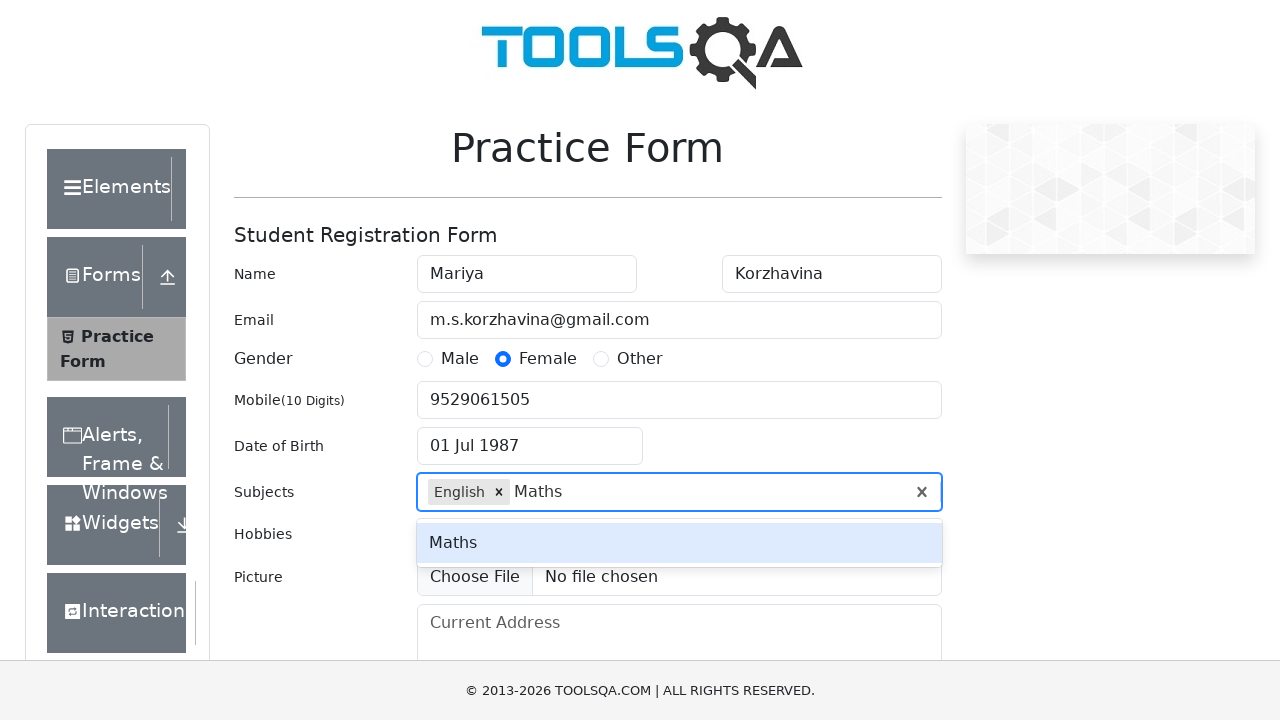

Pressed Enter to add Maths as a subject on #subjectsInput
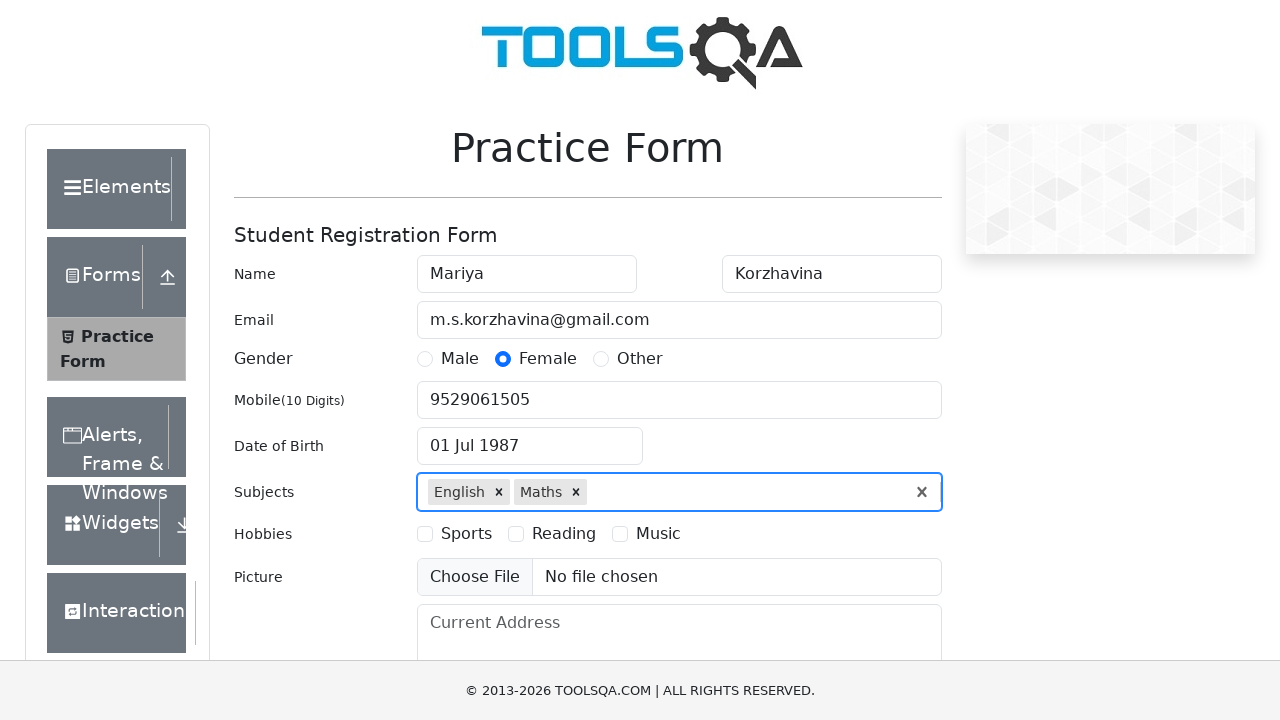

Selected Reading hobby checkbox at (564, 534) on xpath=//*[@id='hobbiesWrapper']/div[2]/div[2]/label
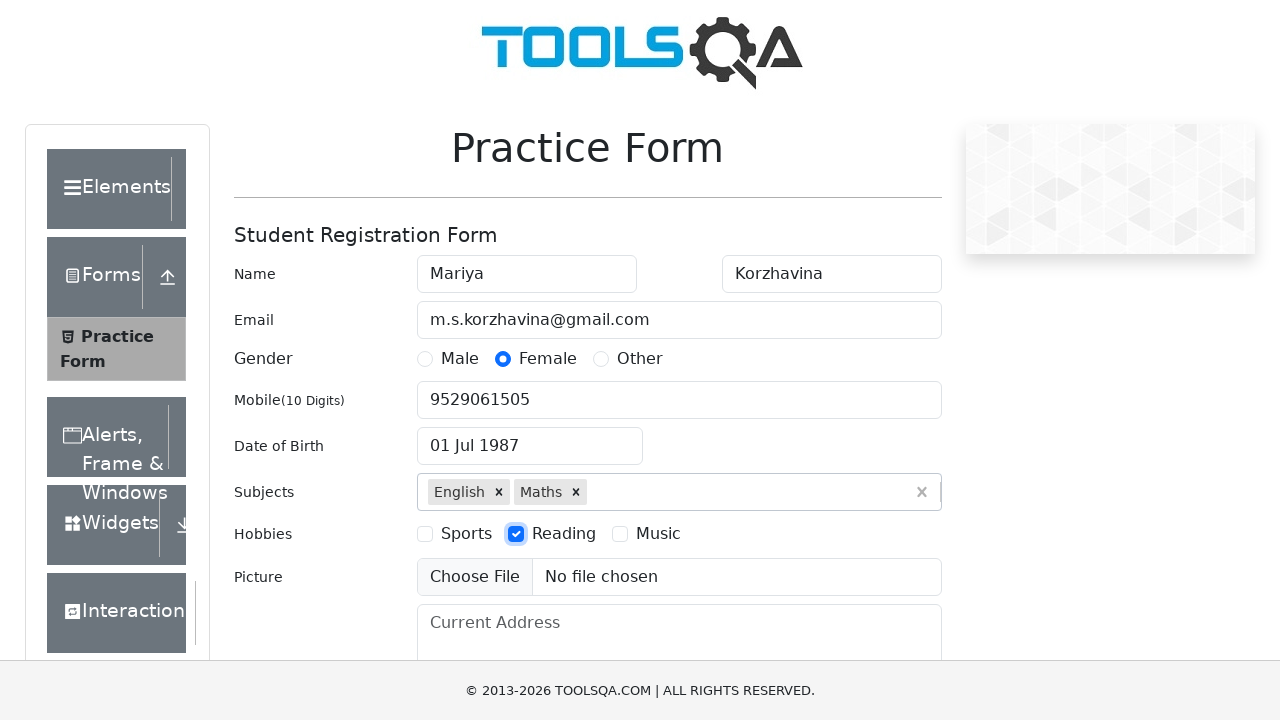

Selected Music hobby checkbox at (658, 534) on [for='hobbies-checkbox-3']
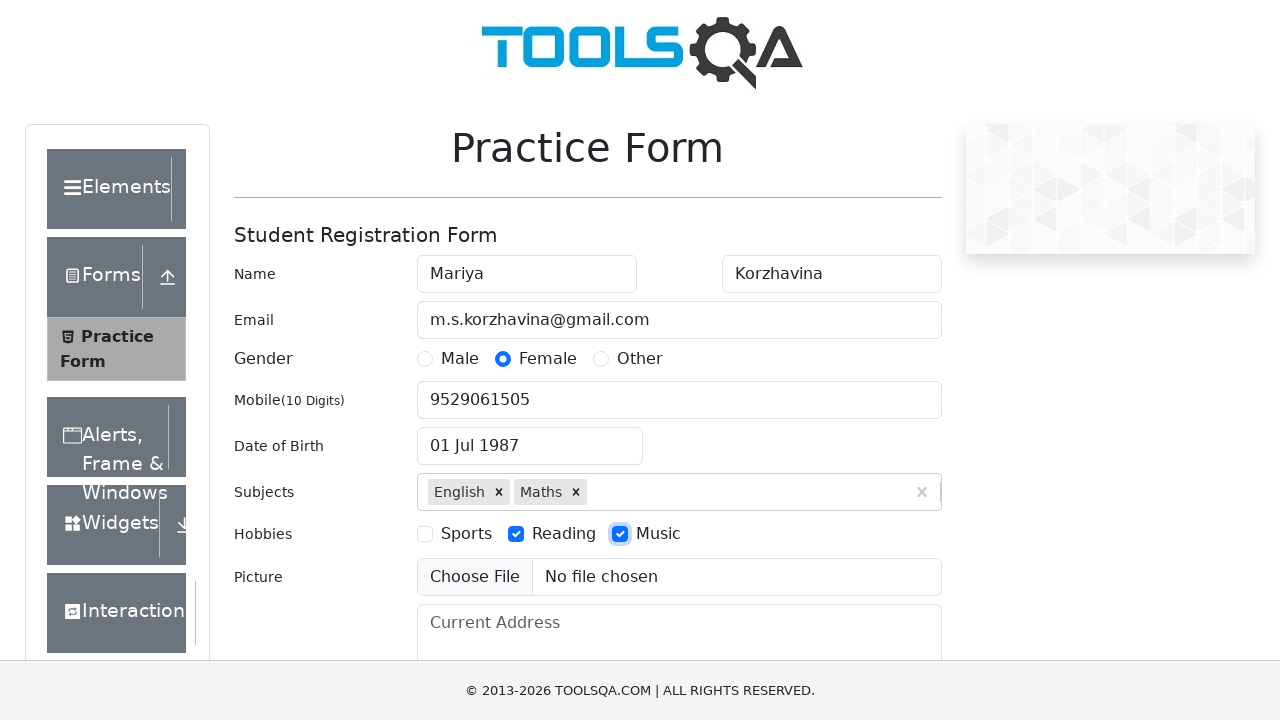

Cleared file upload input for picture
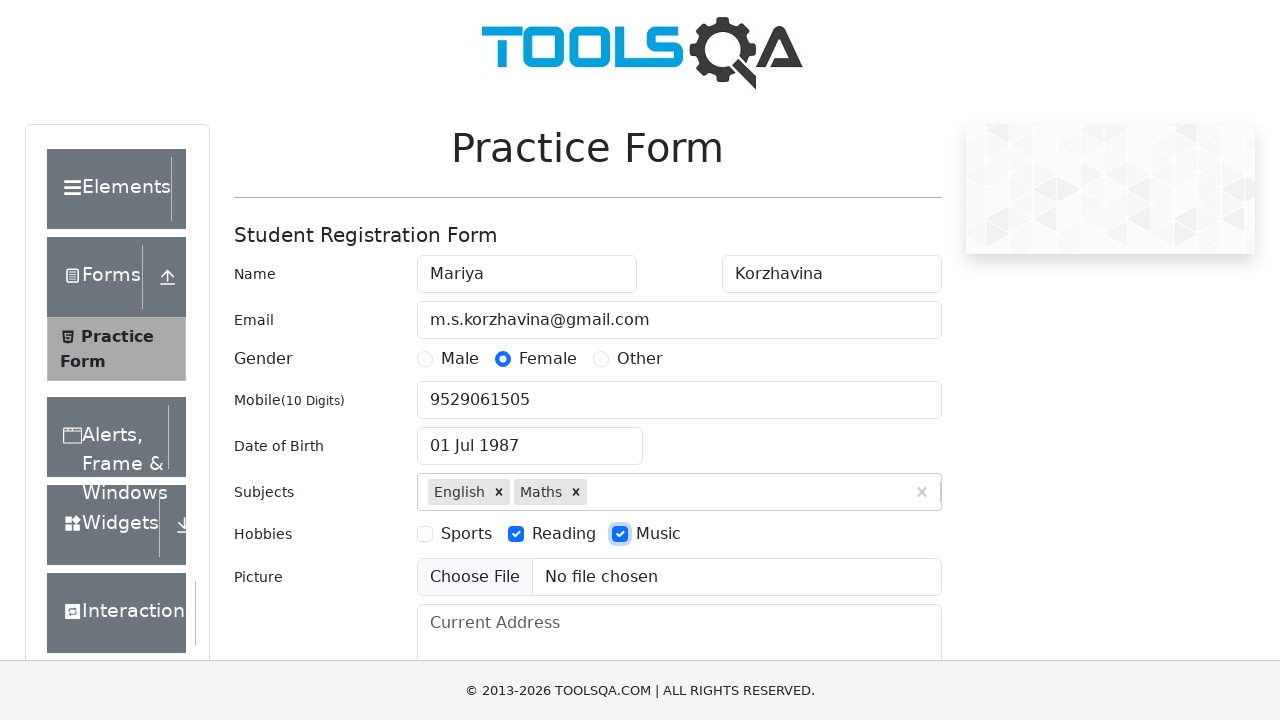

Filled current address field with 'Kolcovo 36' on #currentAddress
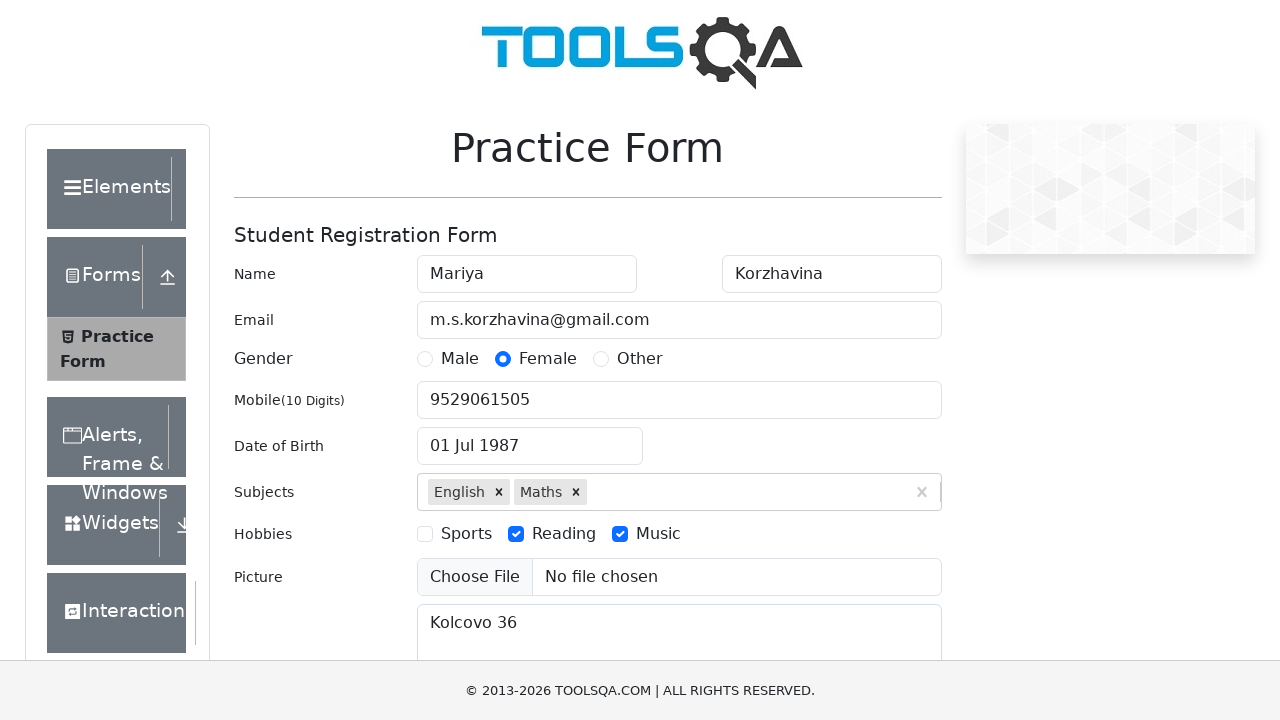

Clicked state select dropdown at (430, 437) on #react-select-3-input
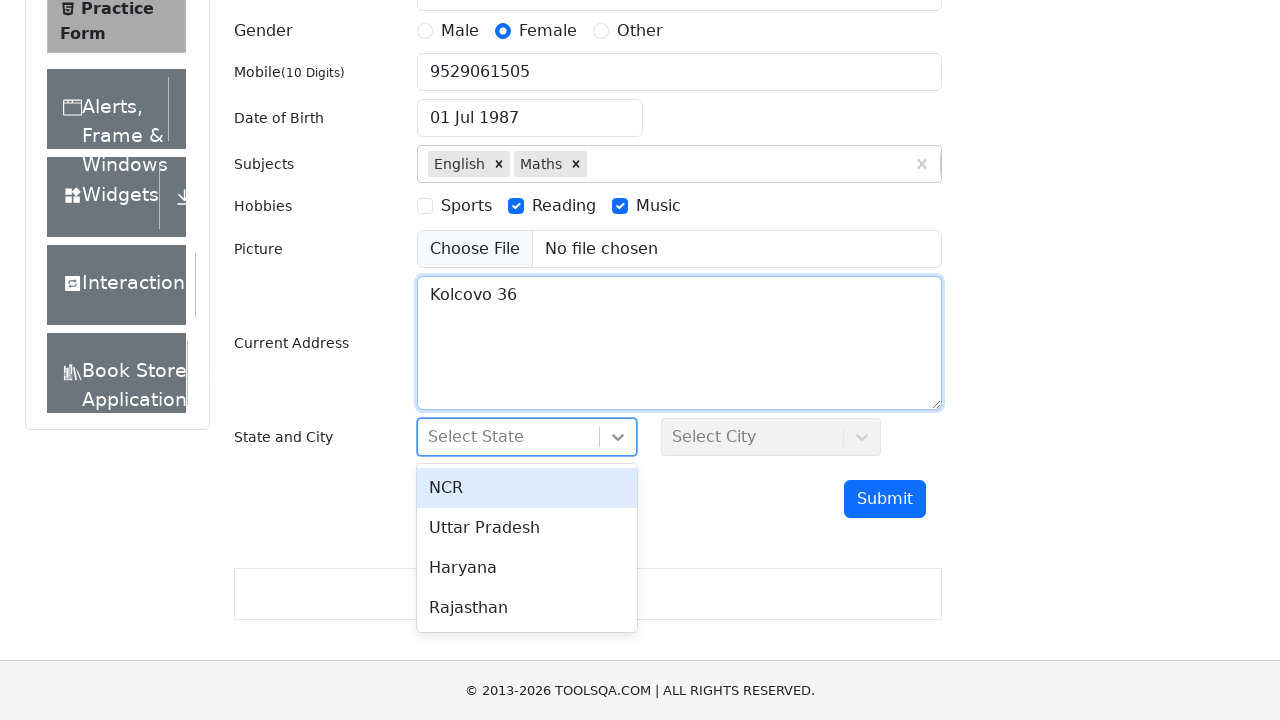

Filled state input with 'NCR' on #react-select-3-input
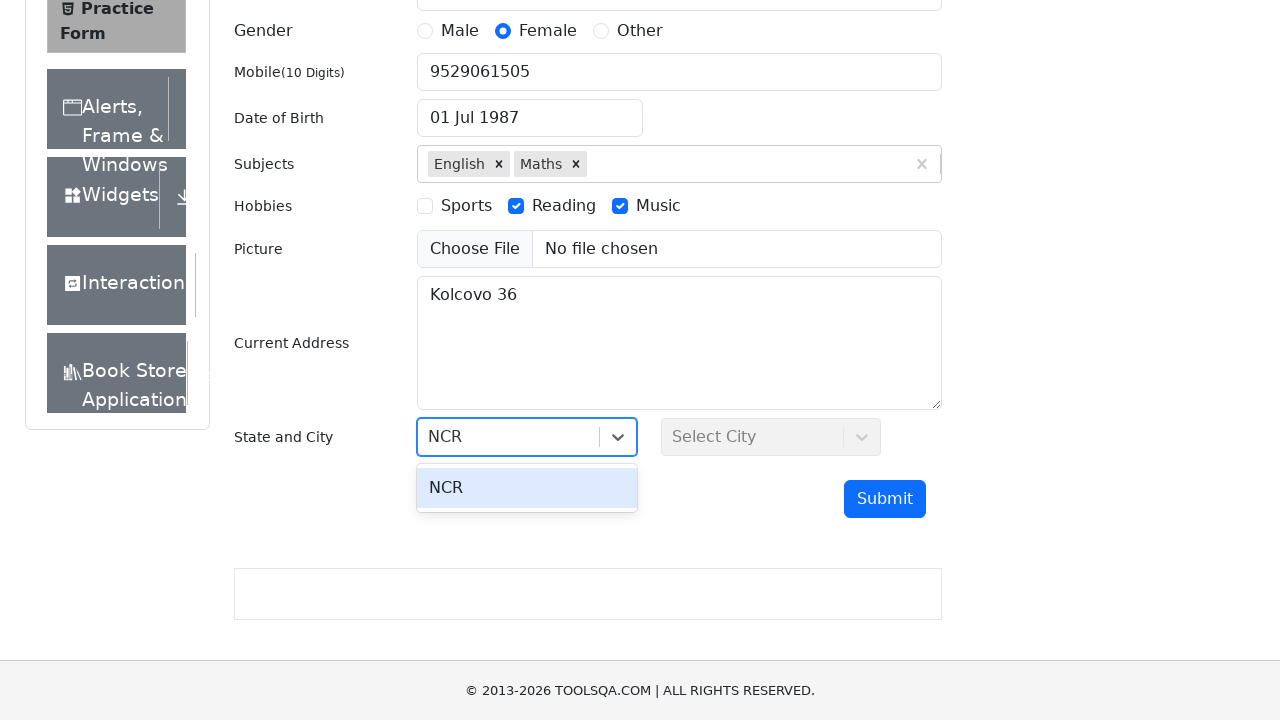

Pressed Enter to select NCR state on #react-select-3-input
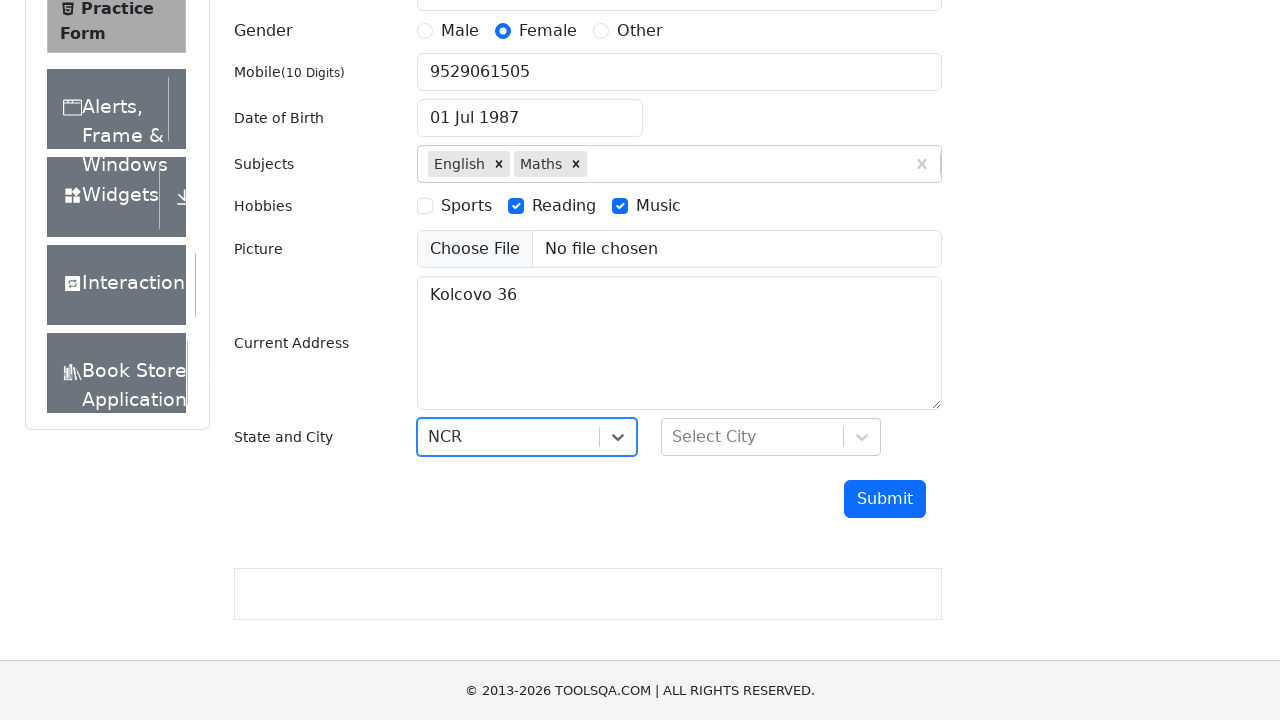

Clicked city select dropdown at (674, 437) on #react-select-4-input
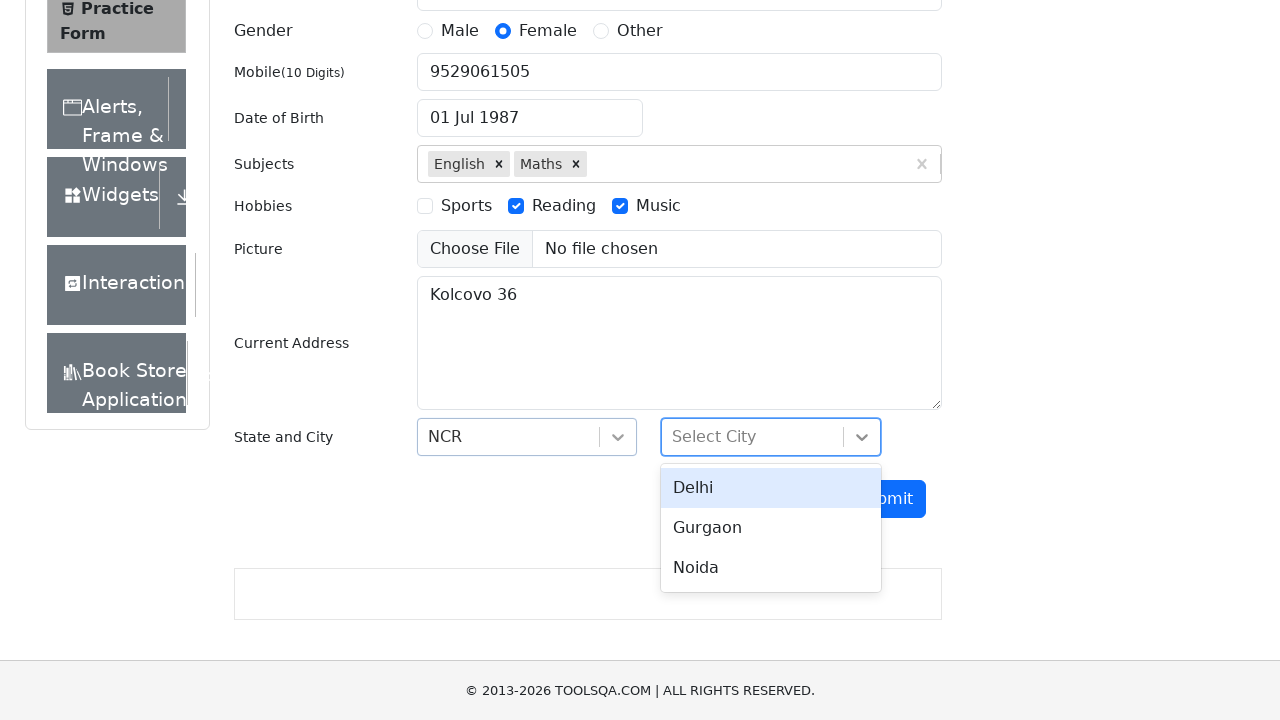

Filled city input with 'Delhi' on #react-select-4-input
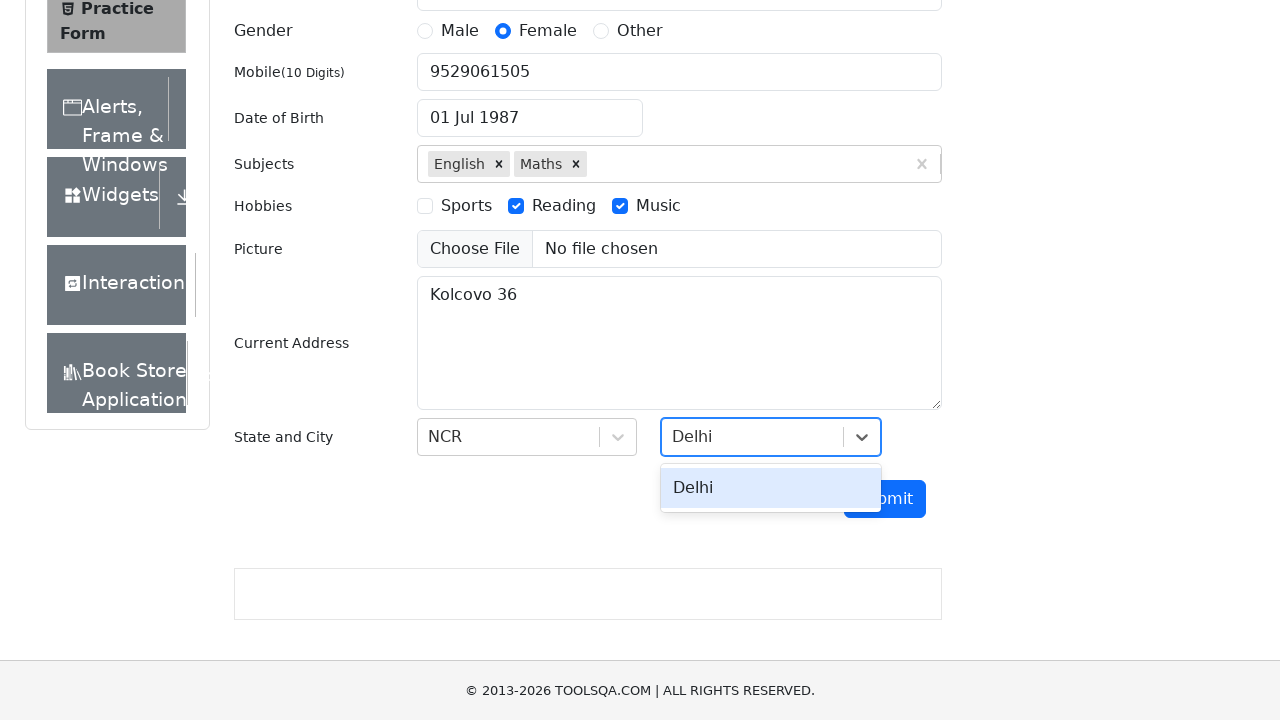

Pressed Enter to select Delhi city on #react-select-4-input
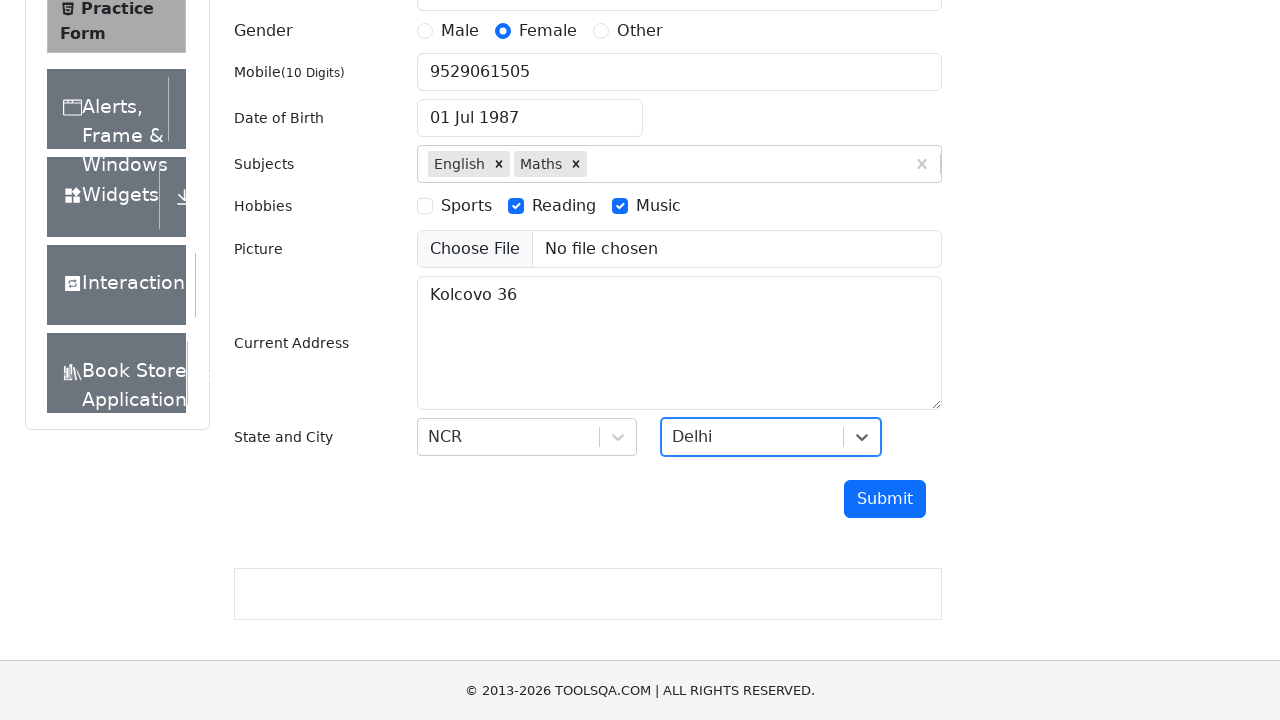

Submitted the form by pressing Enter on submit button on #submit
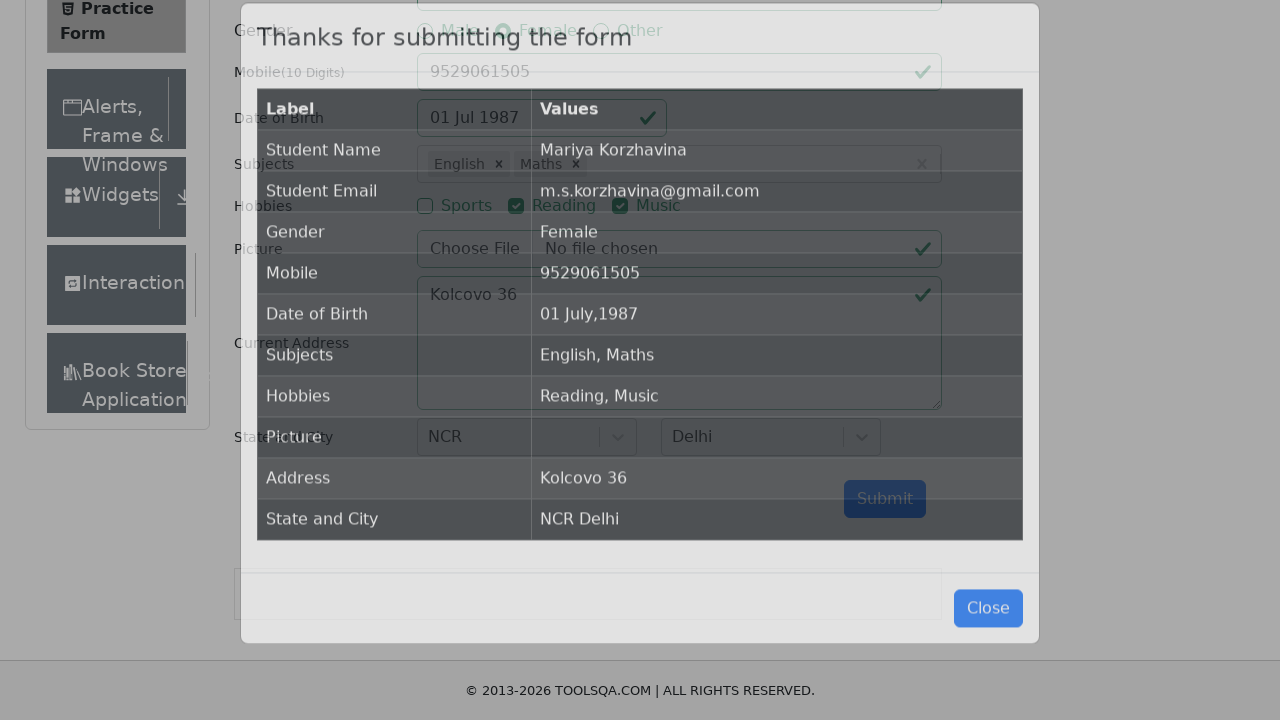

Form submission confirmation modal appeared
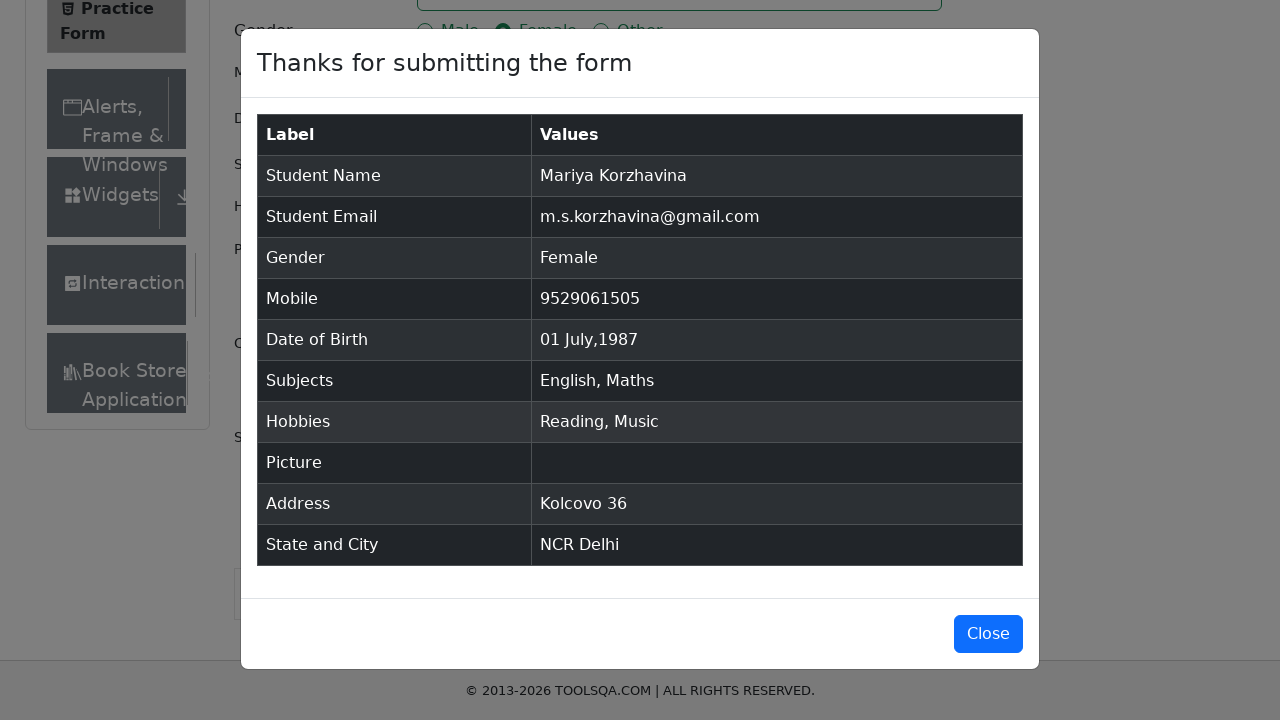

Verified modal title shows 'Thanks for submitting the form'
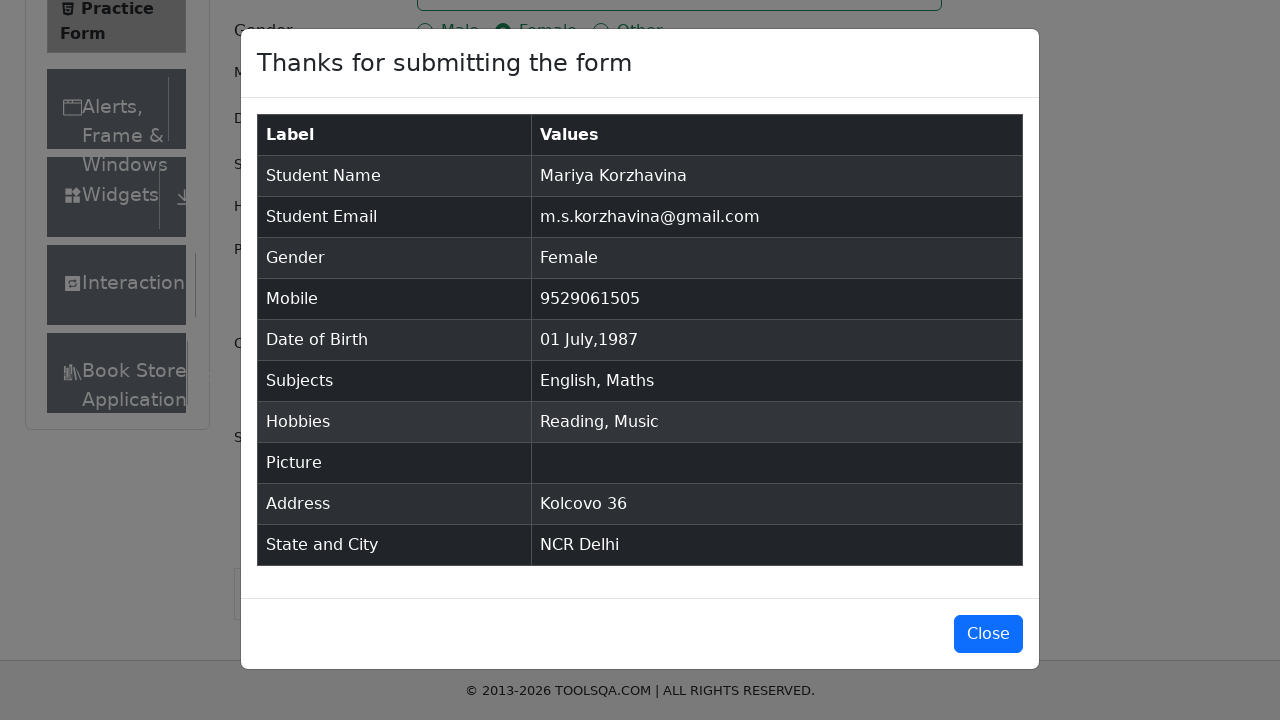

Verified submitted name is 'Mariya Korzhavina'
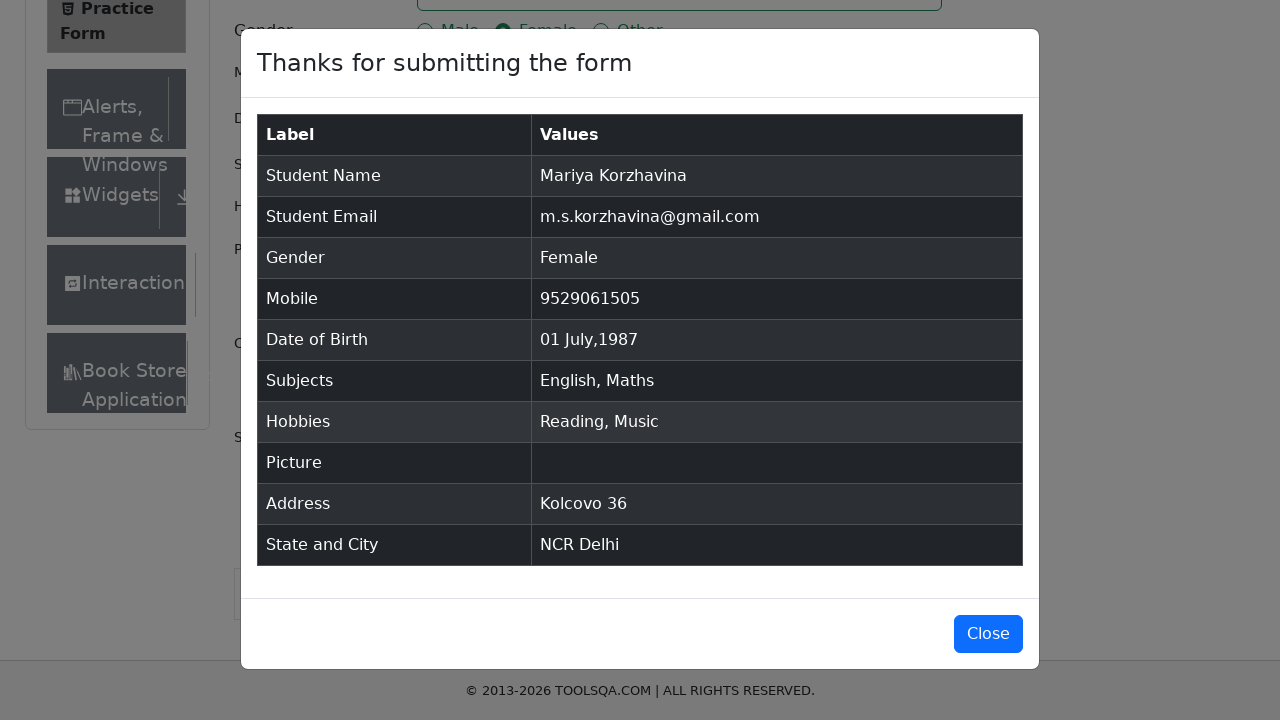

Verified submitted email is 'm.s.korzhavina@gmail.com'
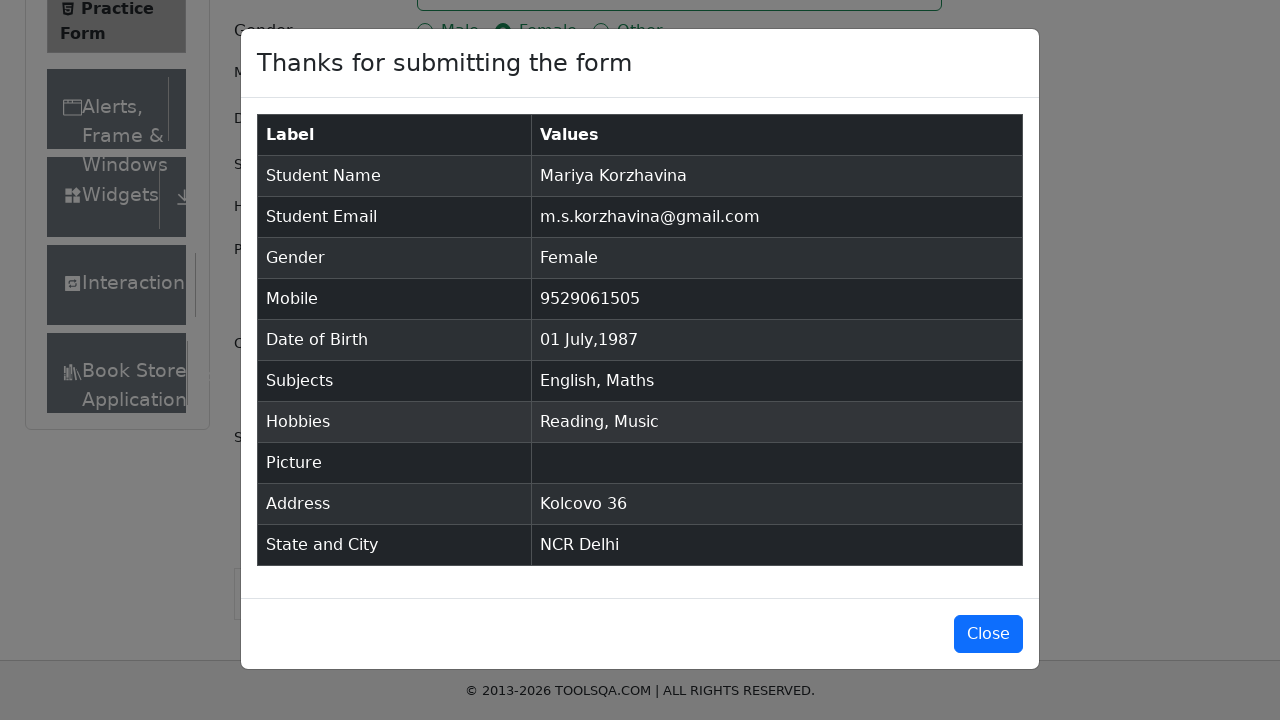

Verified submitted gender is 'Female'
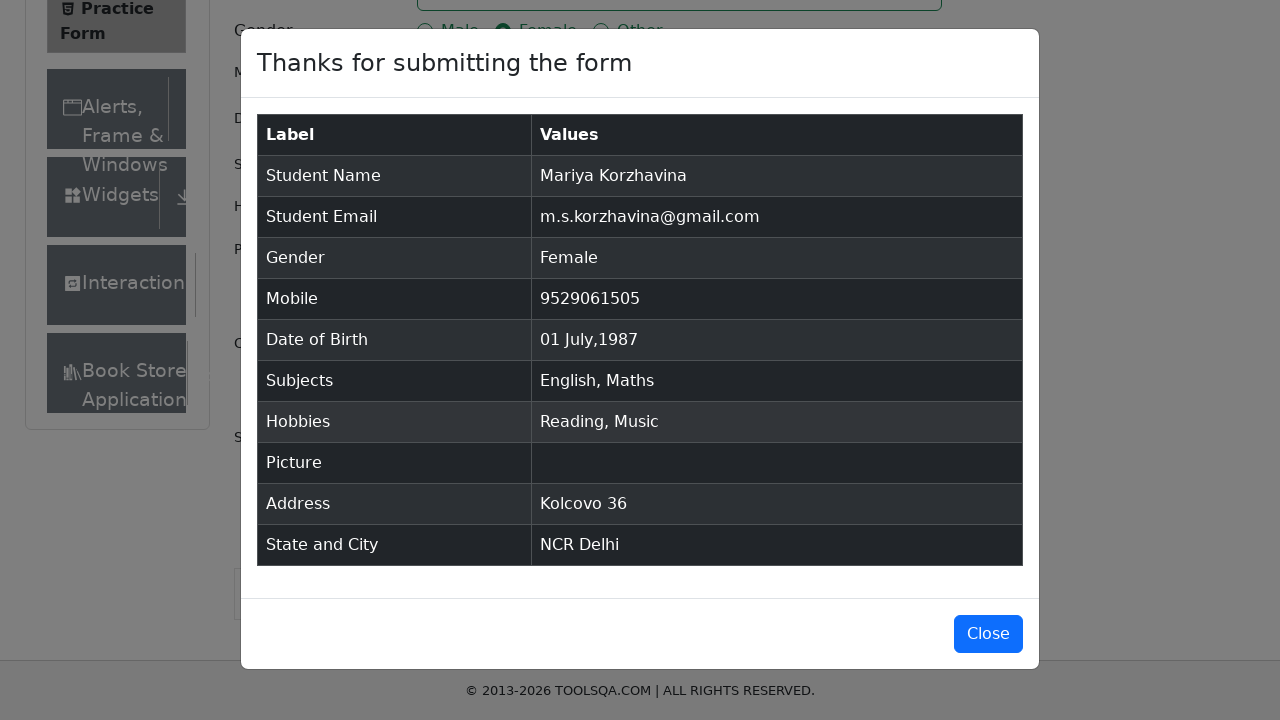

Verified submitted mobile number is '9529061505'
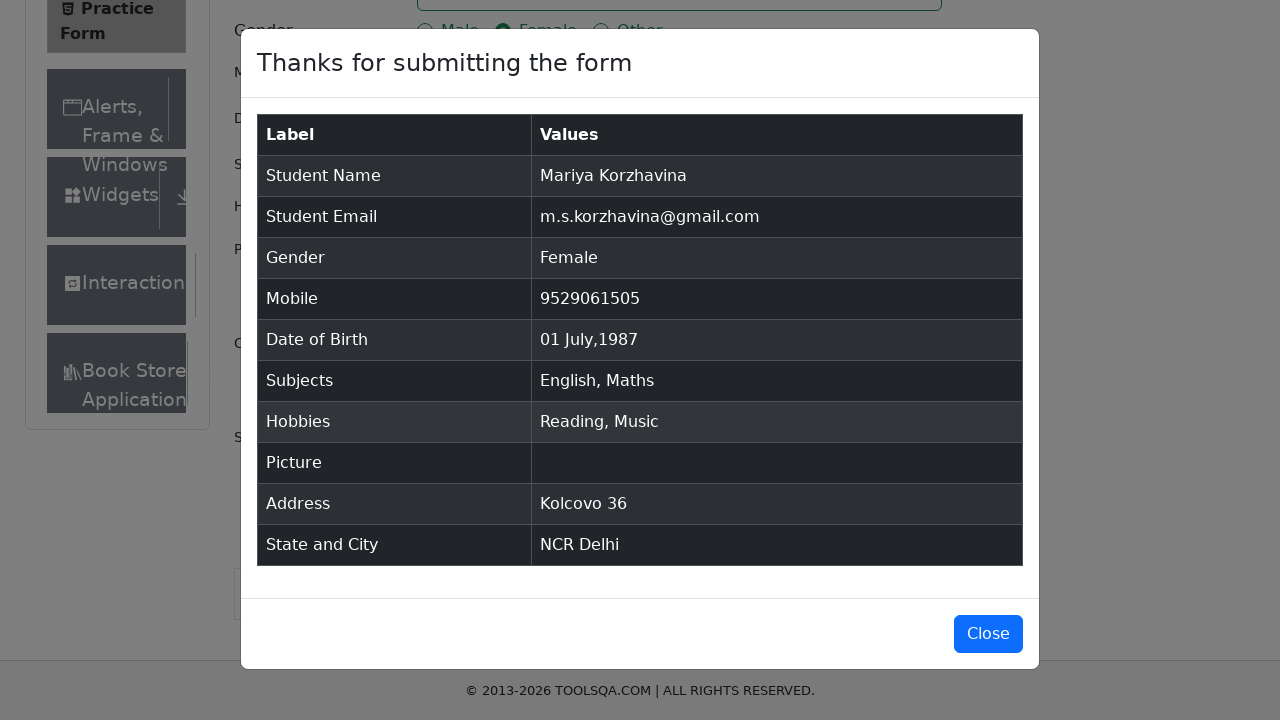

Verified submitted date of birth is '01 July,1987'
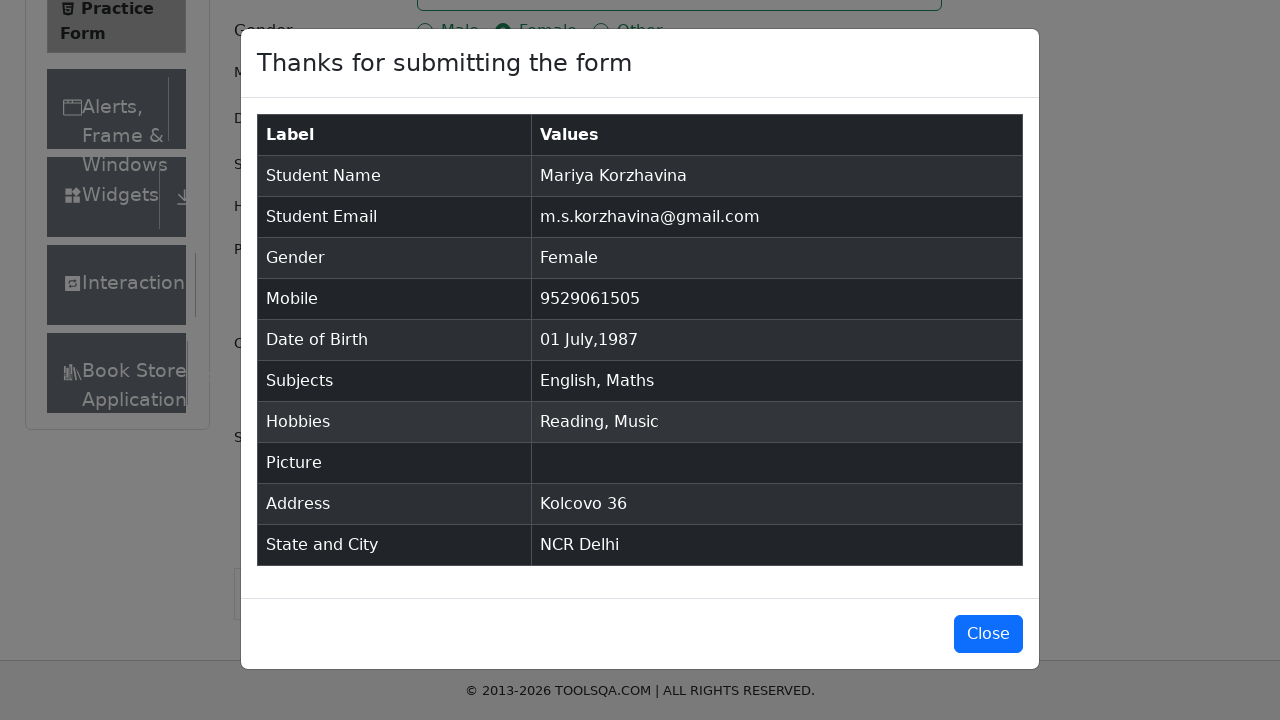

Verified submitted subjects are 'English, Maths'
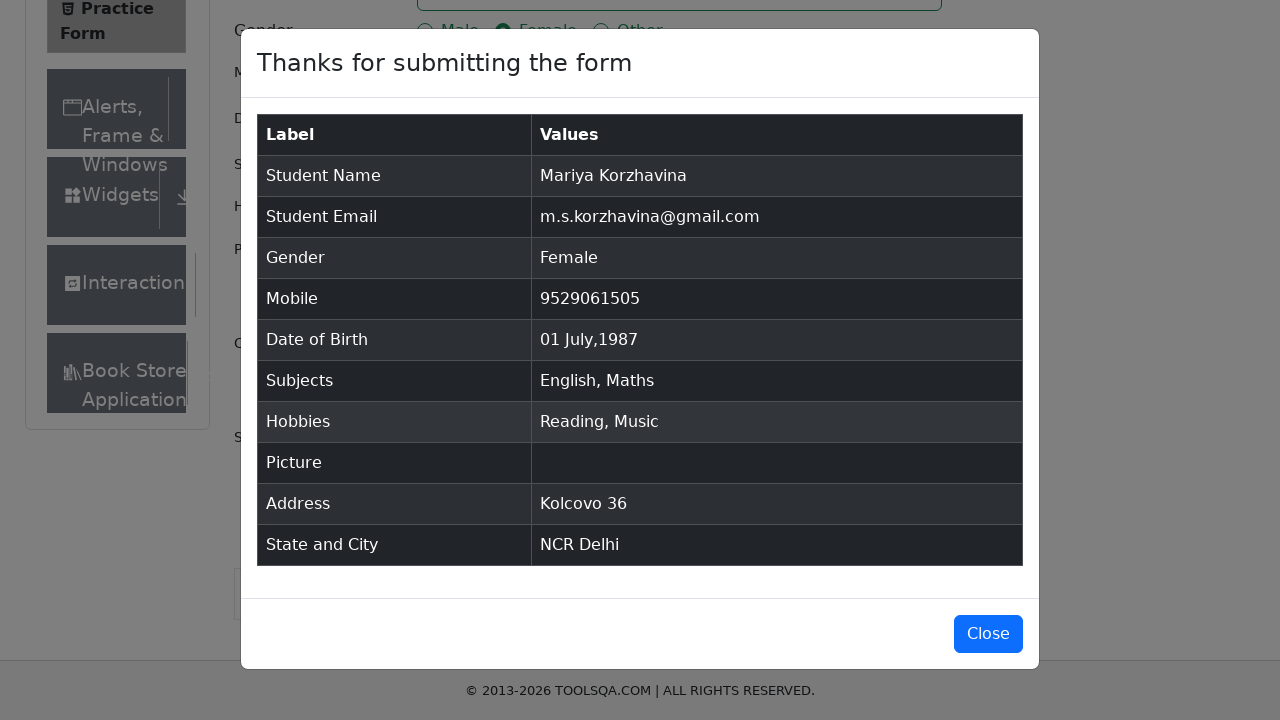

Verified submitted hobbies are 'Reading, Music'
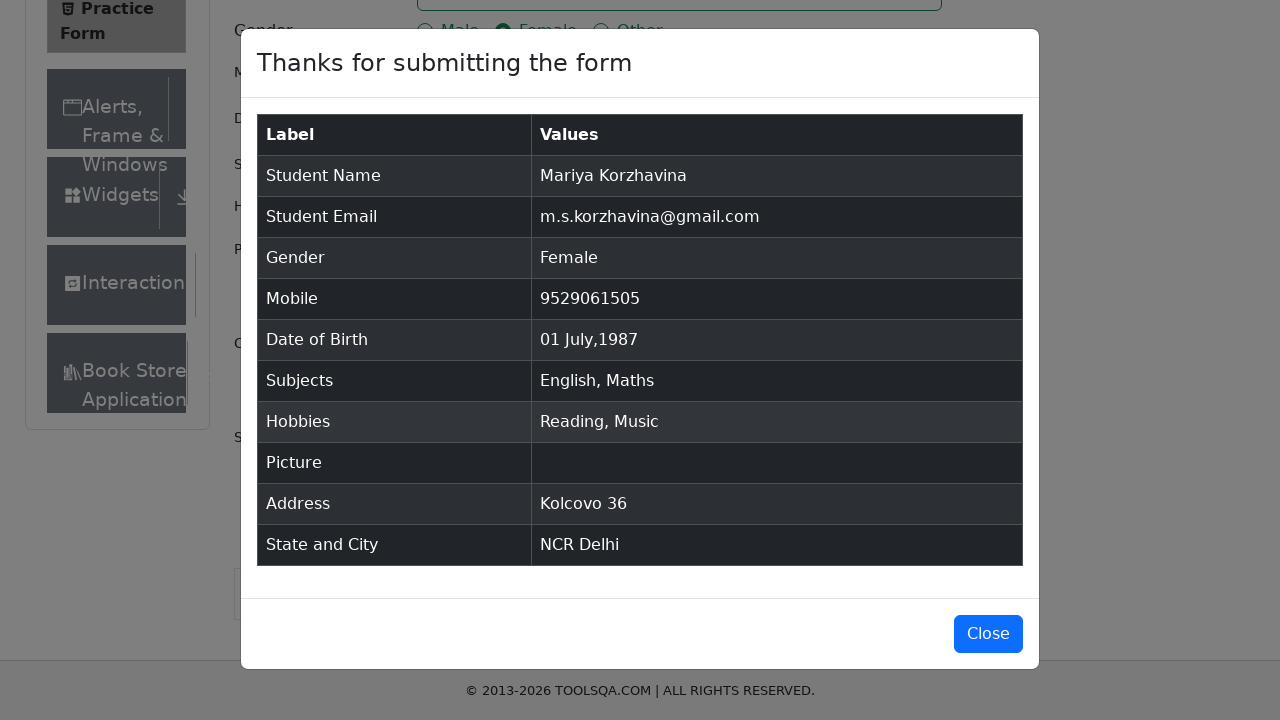

Verified submitted address is 'Kolcovo 36'
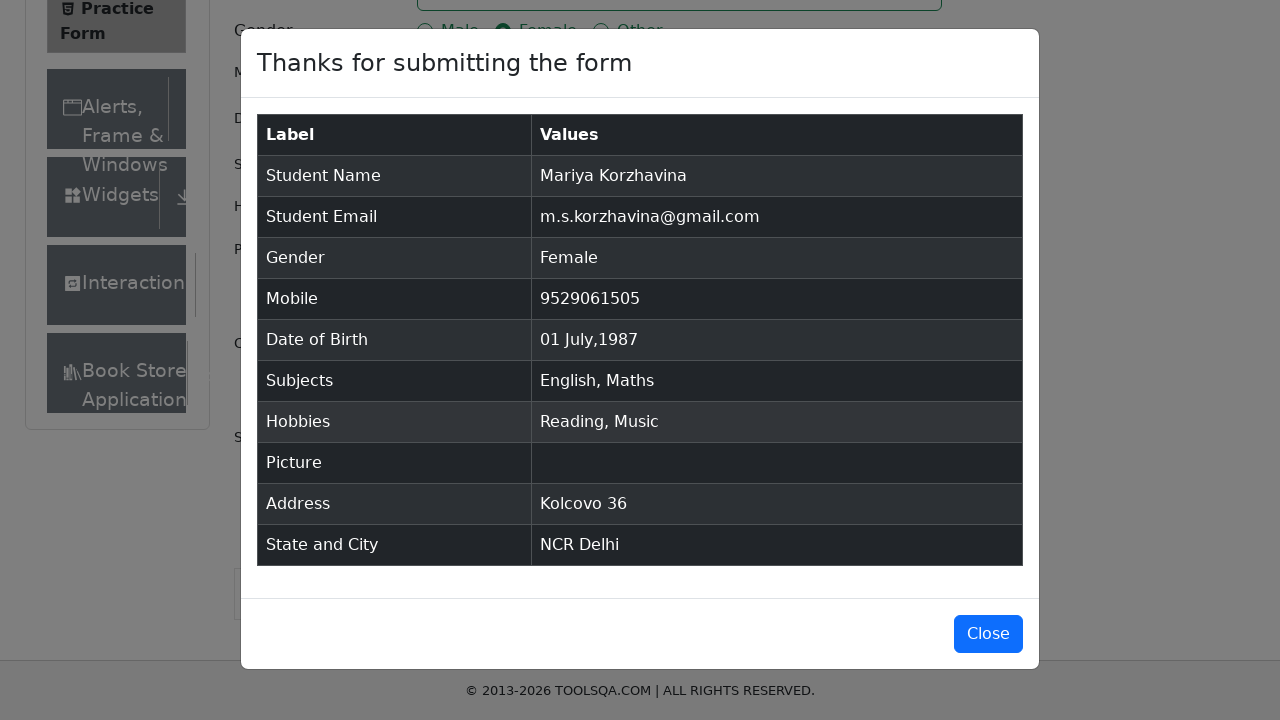

Verified submitted state and city is 'NCR Delhi'
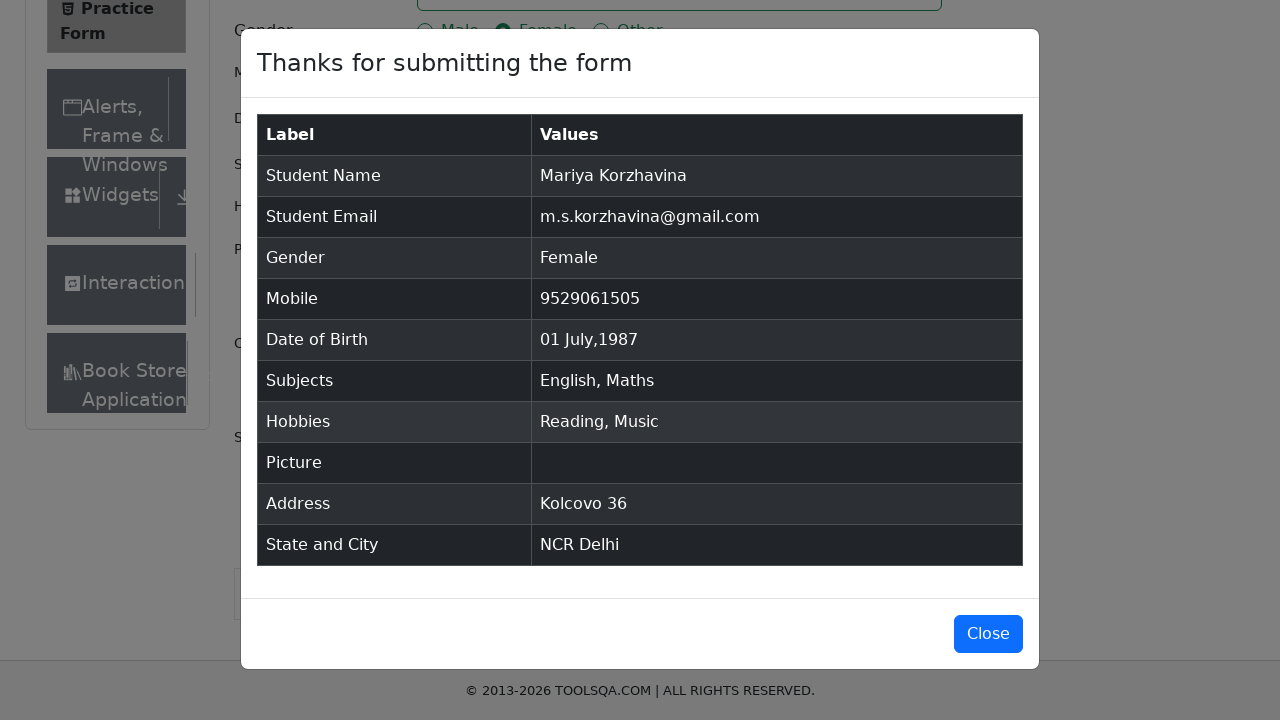

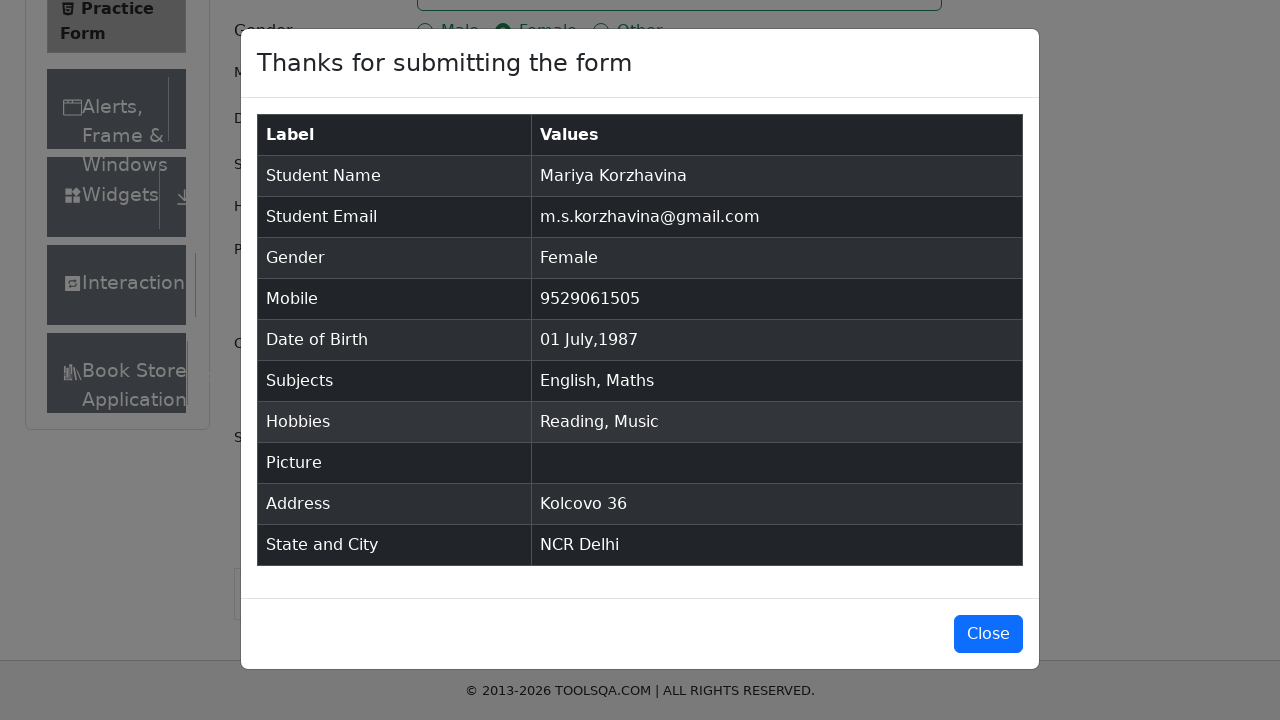